Navigates to the OrangeHRM demo login page and verifies the page loads successfully by checking the page title is present.

Starting URL: https://opensource-demo.orangehrmlive.com/web/index.php/auth/login

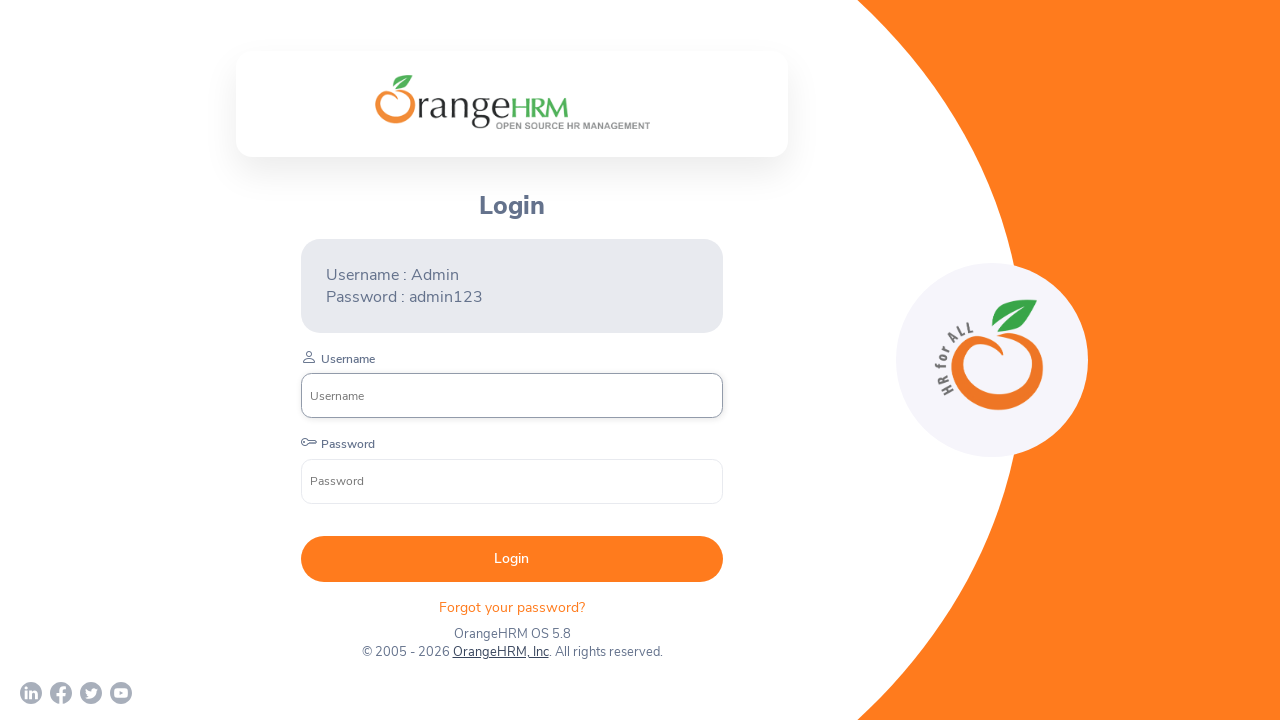

Waited for login page to fully load (domcontentloaded)
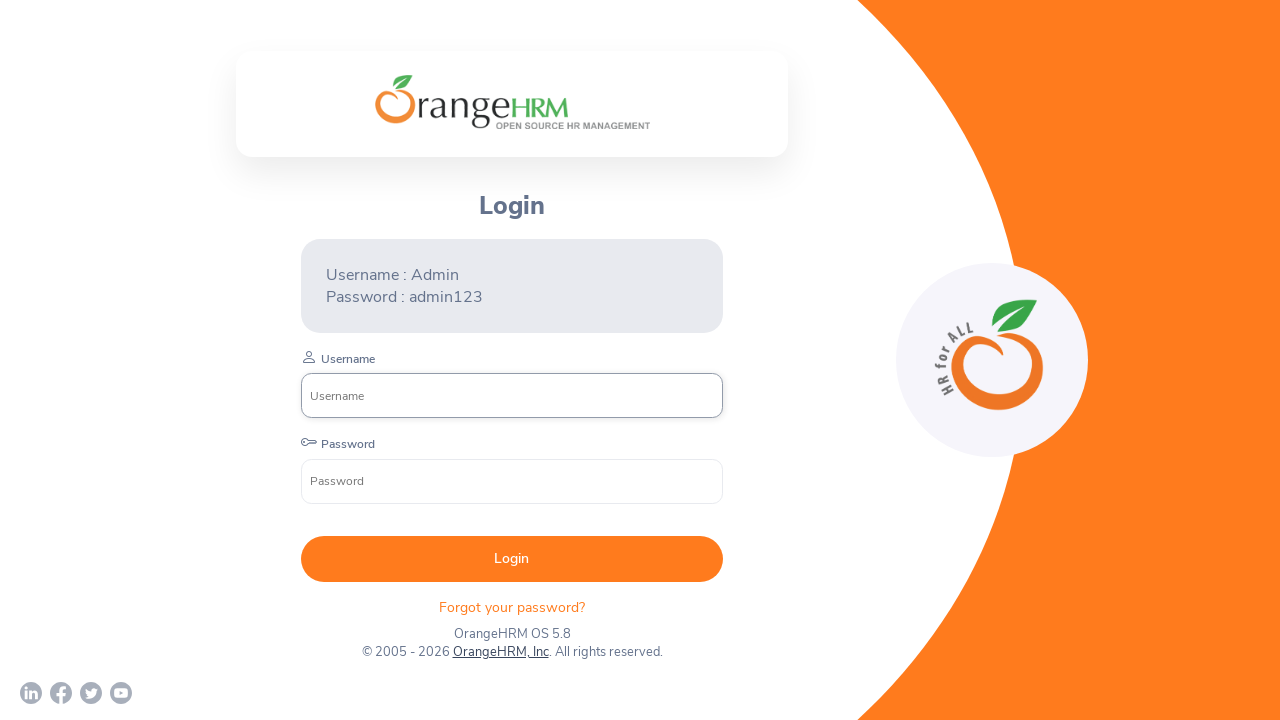

Verified username input field is present on login page
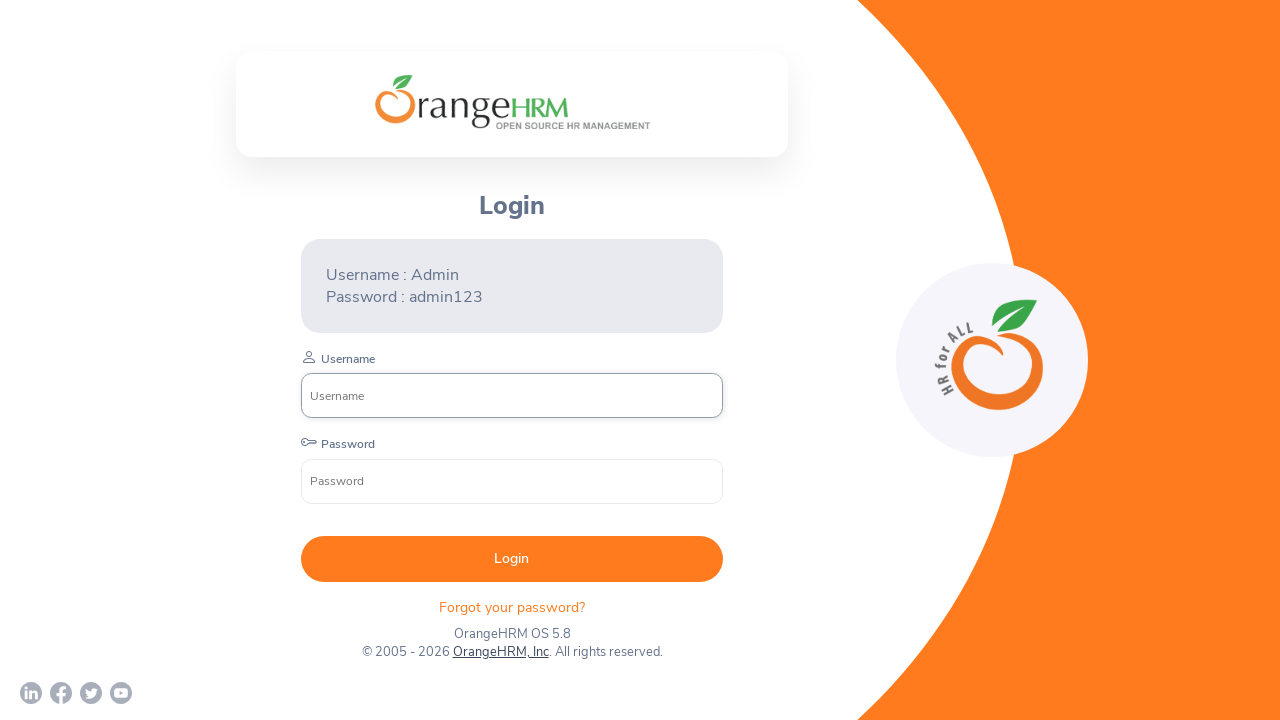

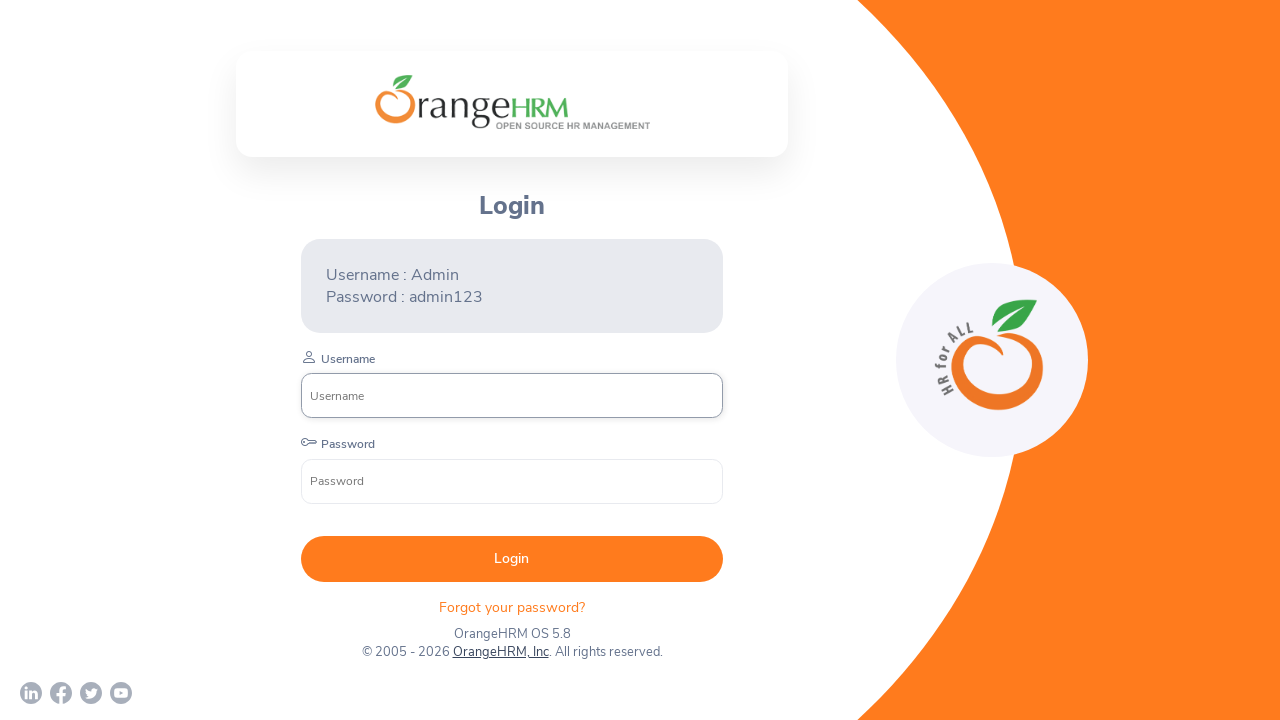